Tests the tutorials navigation menu on ToolsQA website by clicking through the Tutorials dropdown, selecting Programming Language category, and navigating to the Python course.

Starting URL: https://toolsqa.com/

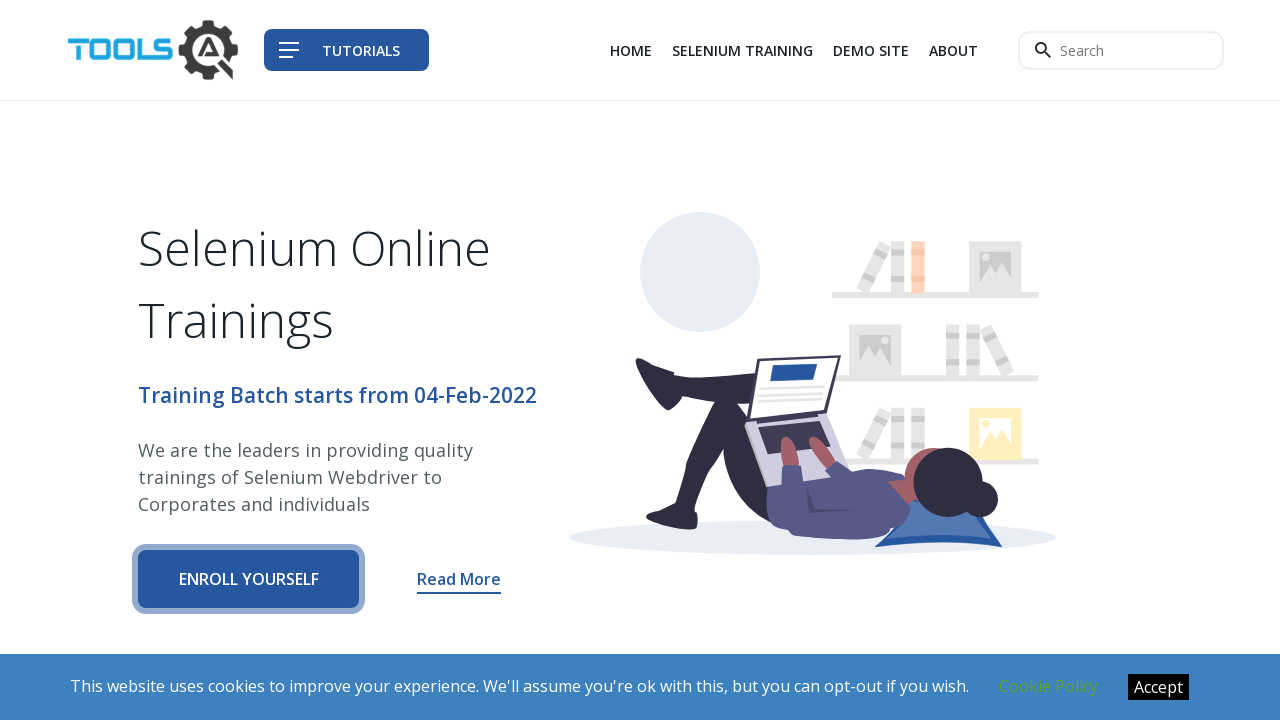

Clicked on Tutorials dropdown menu at (361, 50) on span >> internal:has-text="Tutorials"i
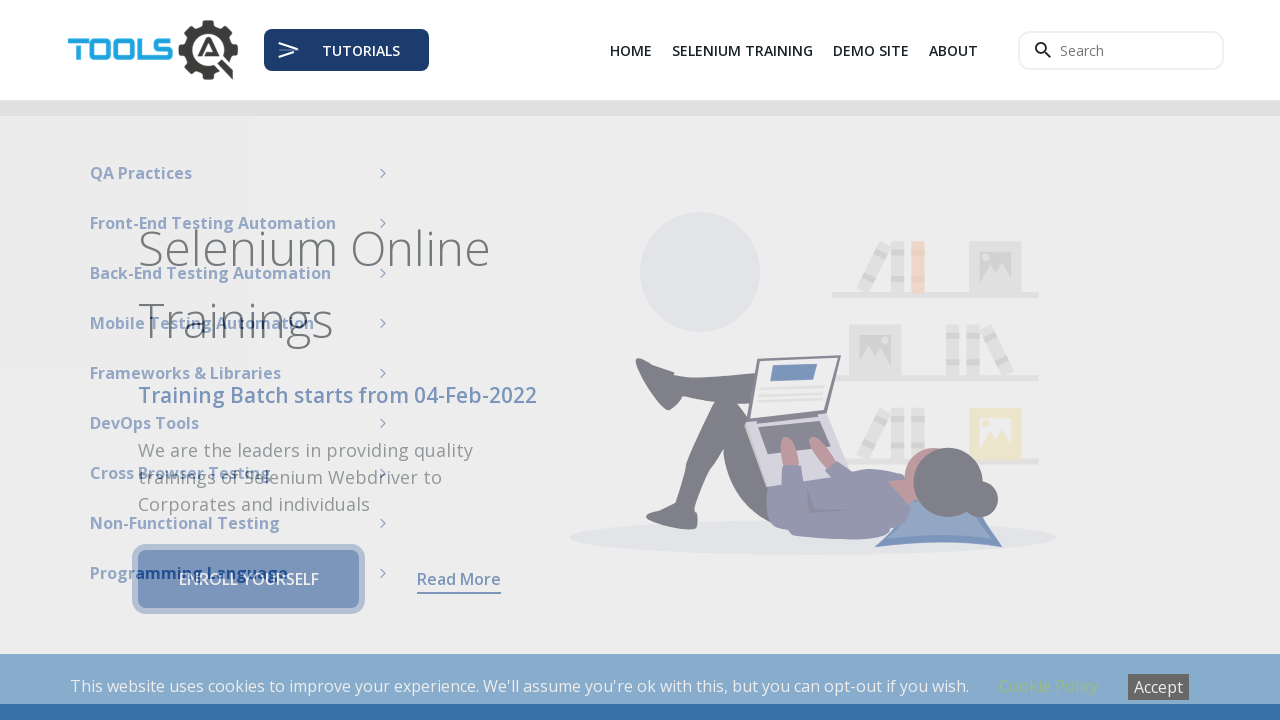

Selected Programming Language category from Tutorials menu at (189, 558) on internal:text="Programming Language"i
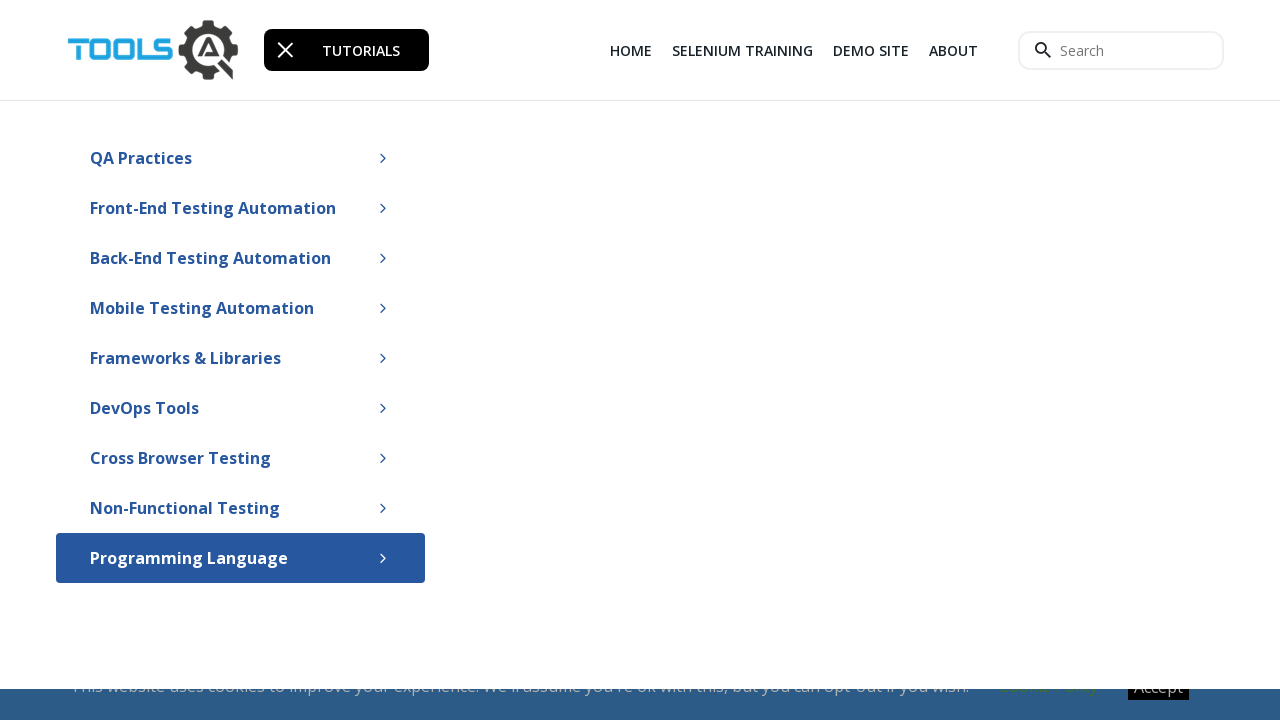

Clicked on Python course link at (515, 260) on internal:role=list >> internal:has-text="BackJavaData StructuresPythonJavaScript
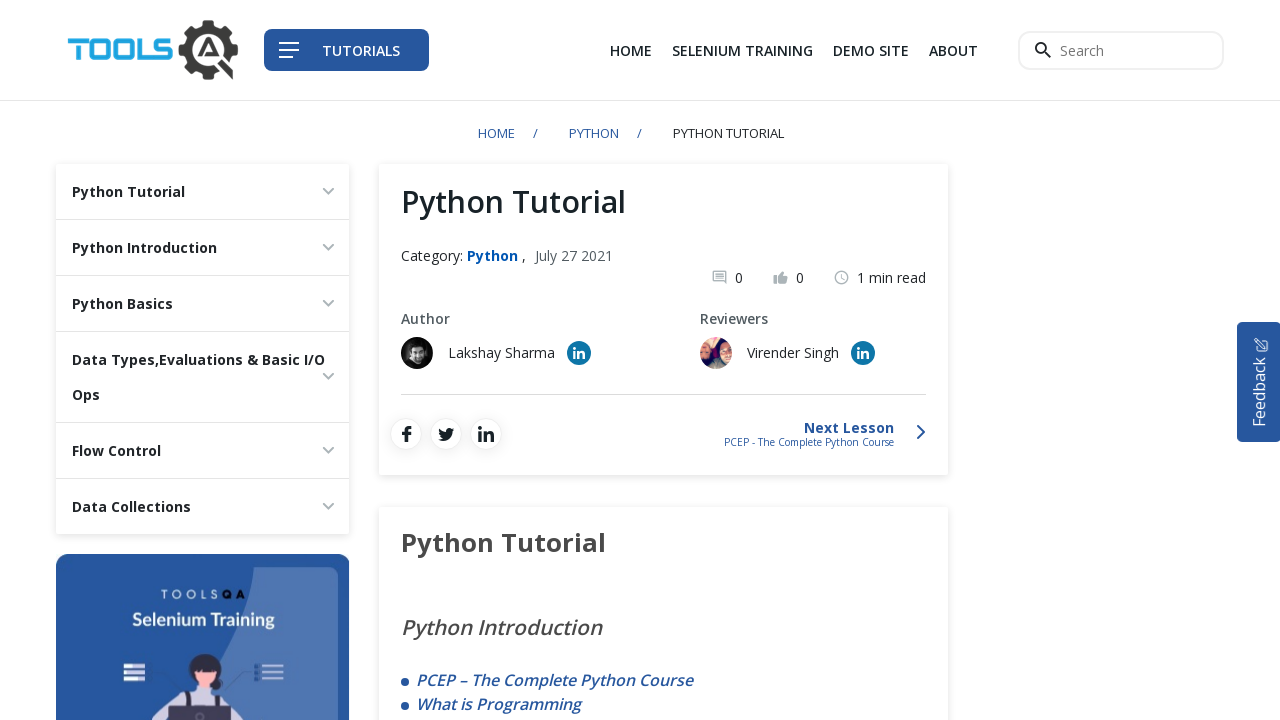

Python course page loaded successfully
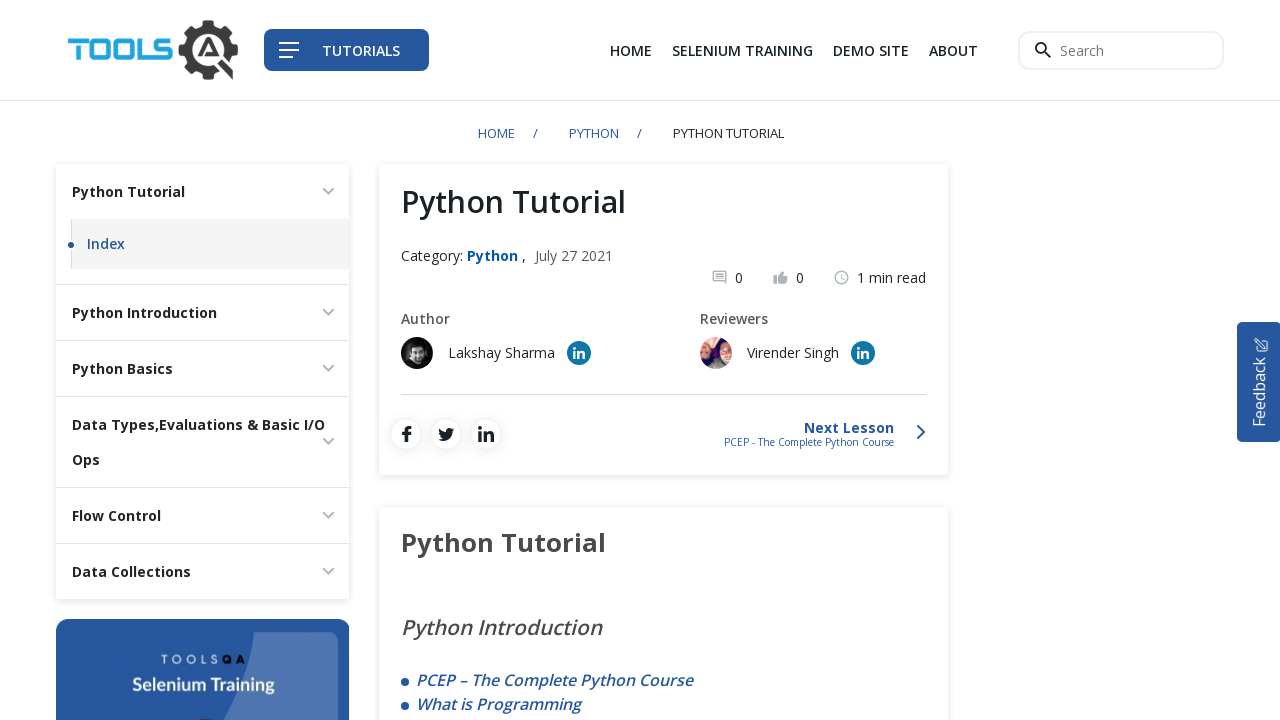

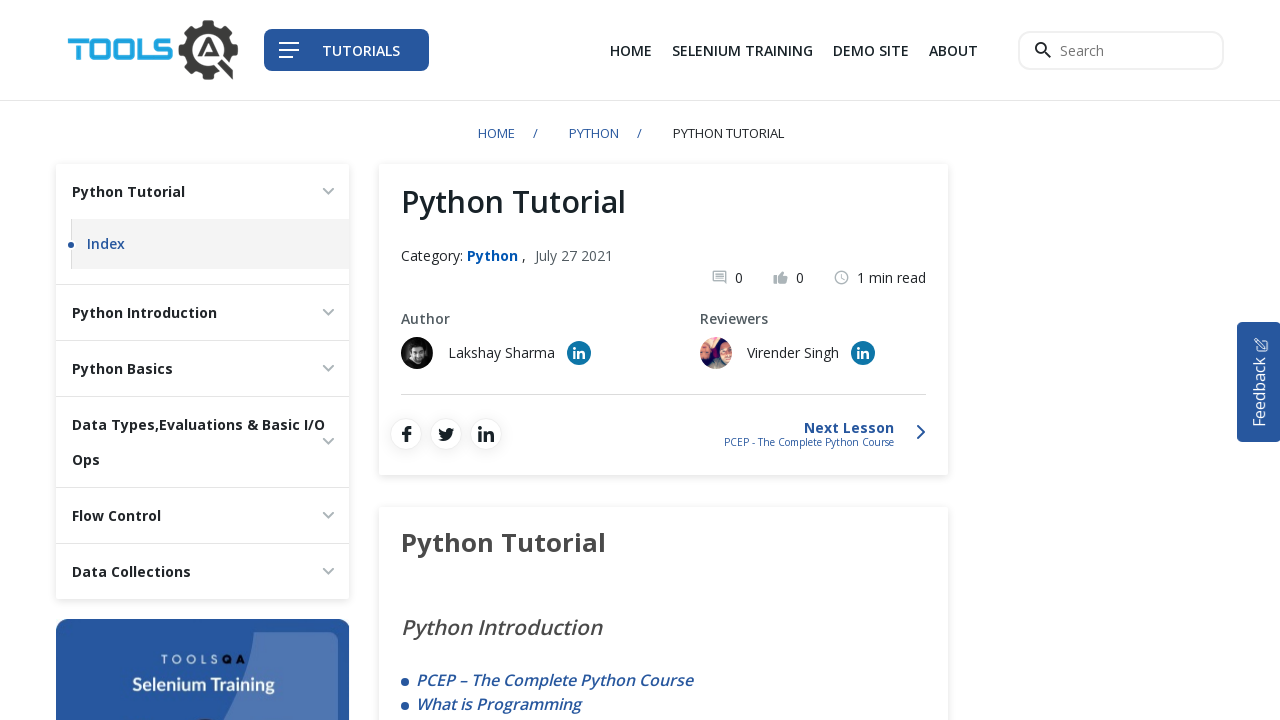